Tests navigation to the Fleet page by hovering over the "About Us" section in the footer and clicking the "Fleet" link, then verifies the page title contains "Fleet".

Starting URL: http://spicejet.com/

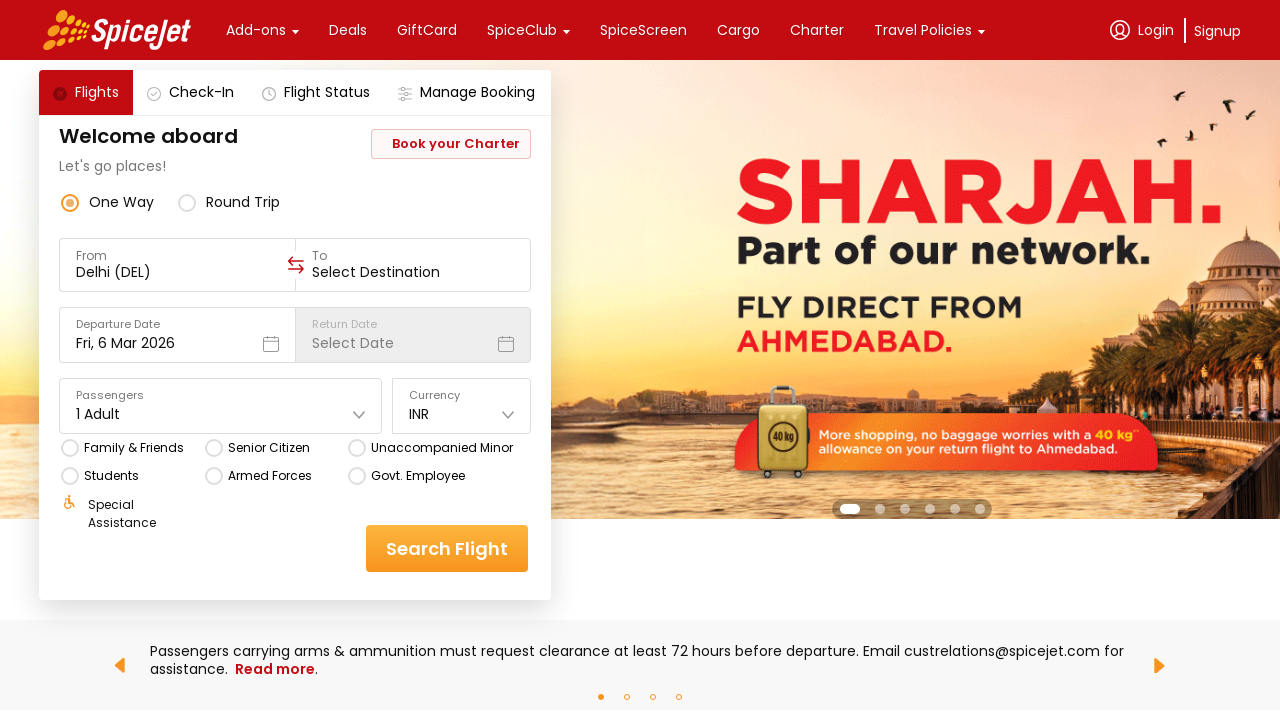

Hovered over 'About Us' section in the footer at (147, 360) on xpath=//*[.='About Us']
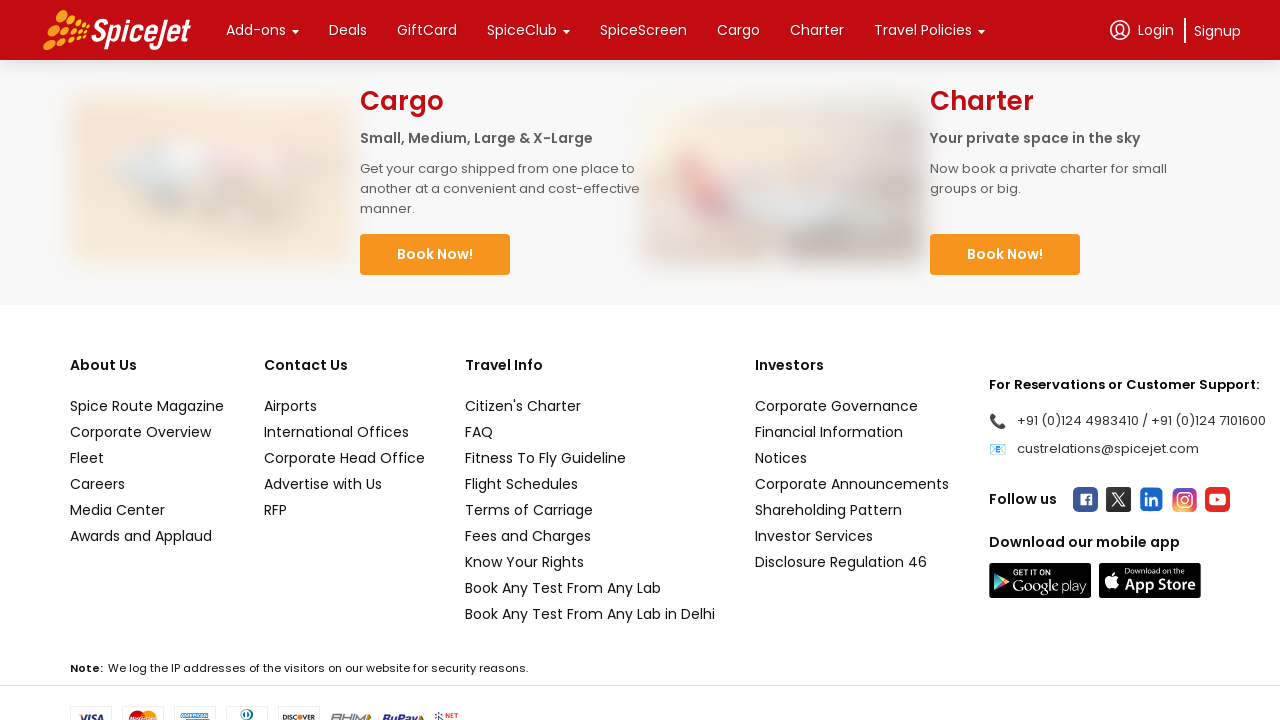

Clicked on the 'Fleet' link at (147, 458) on xpath=//*[text()='Fleet']
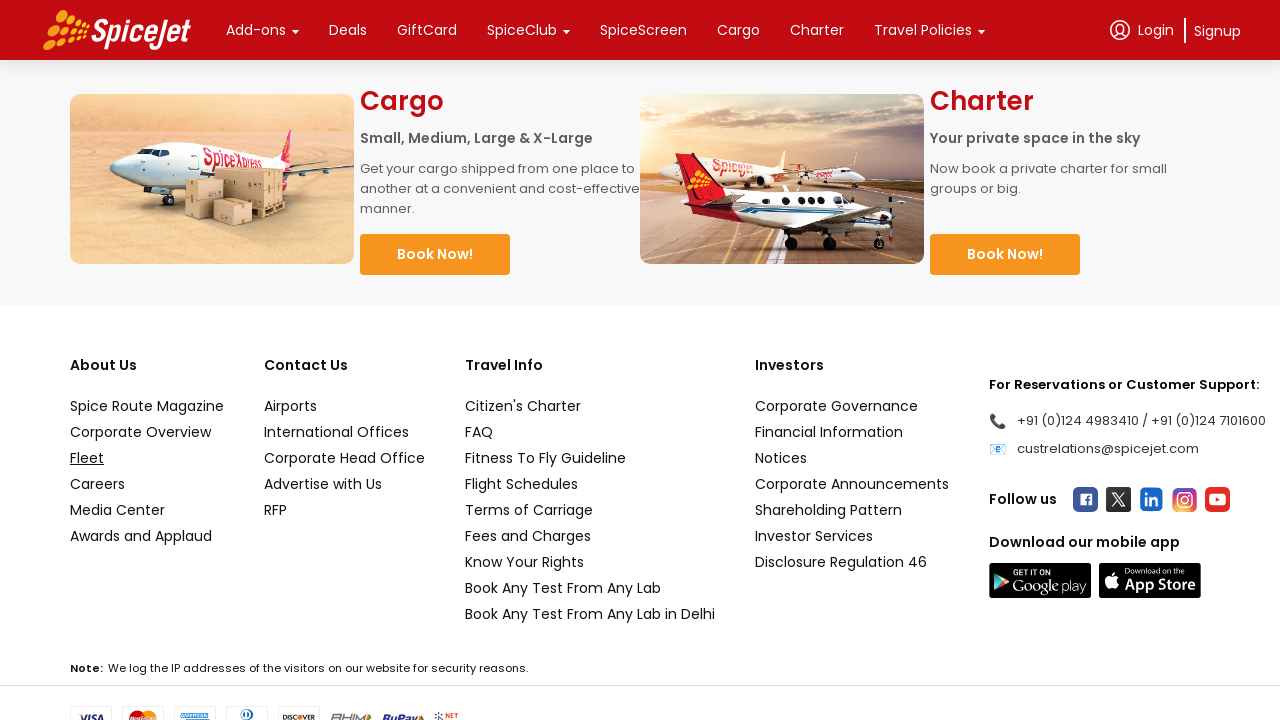

Fleet page loaded and heading selector found
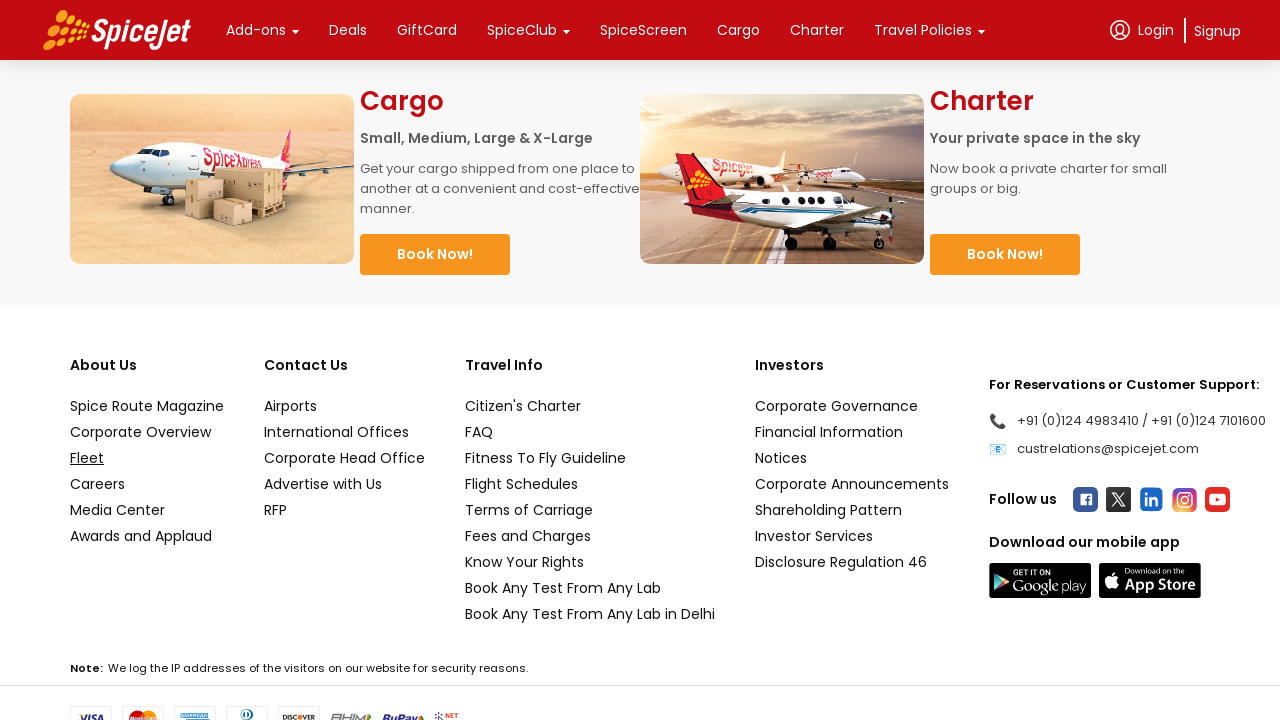

Located Fleet page heading element
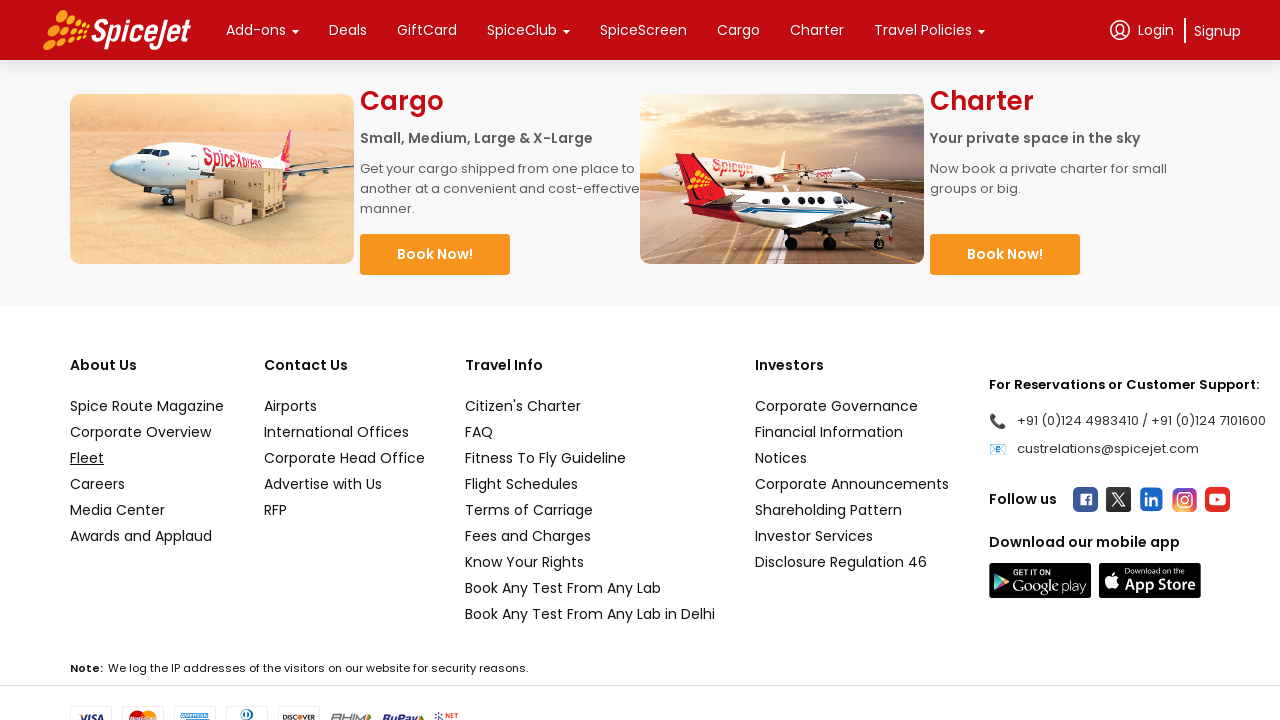

Verified that page title contains 'Fleet'
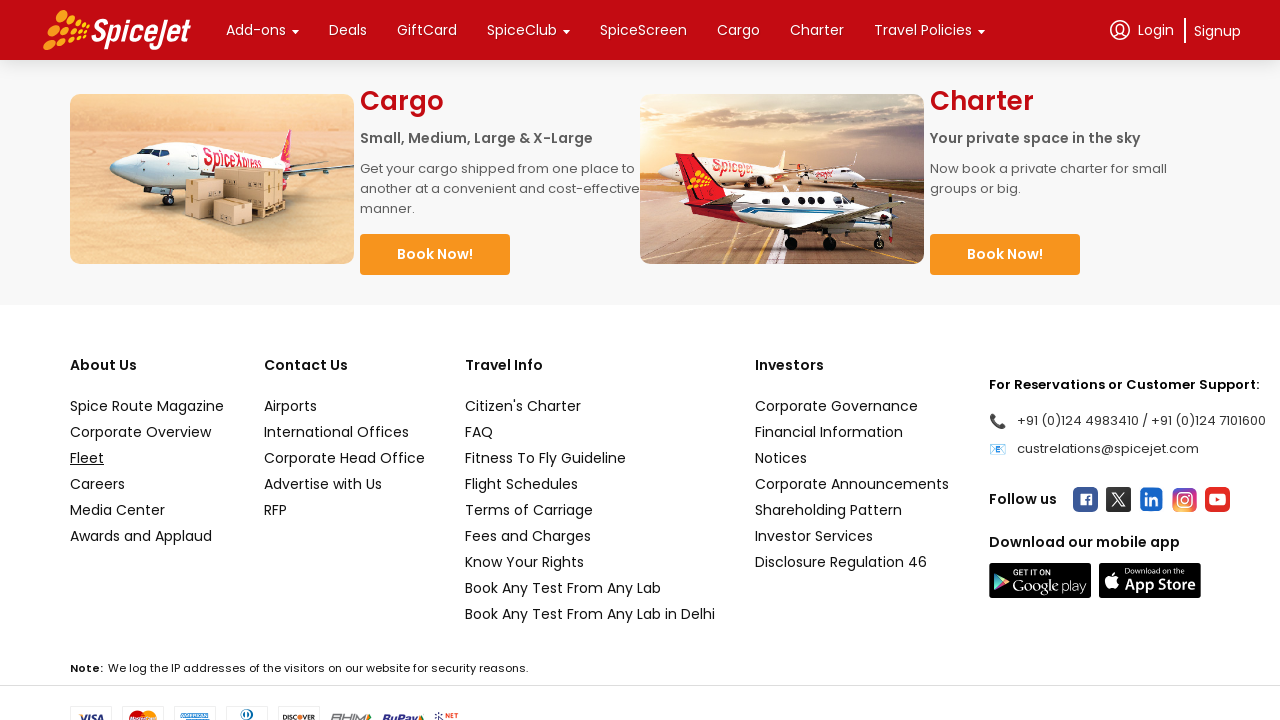

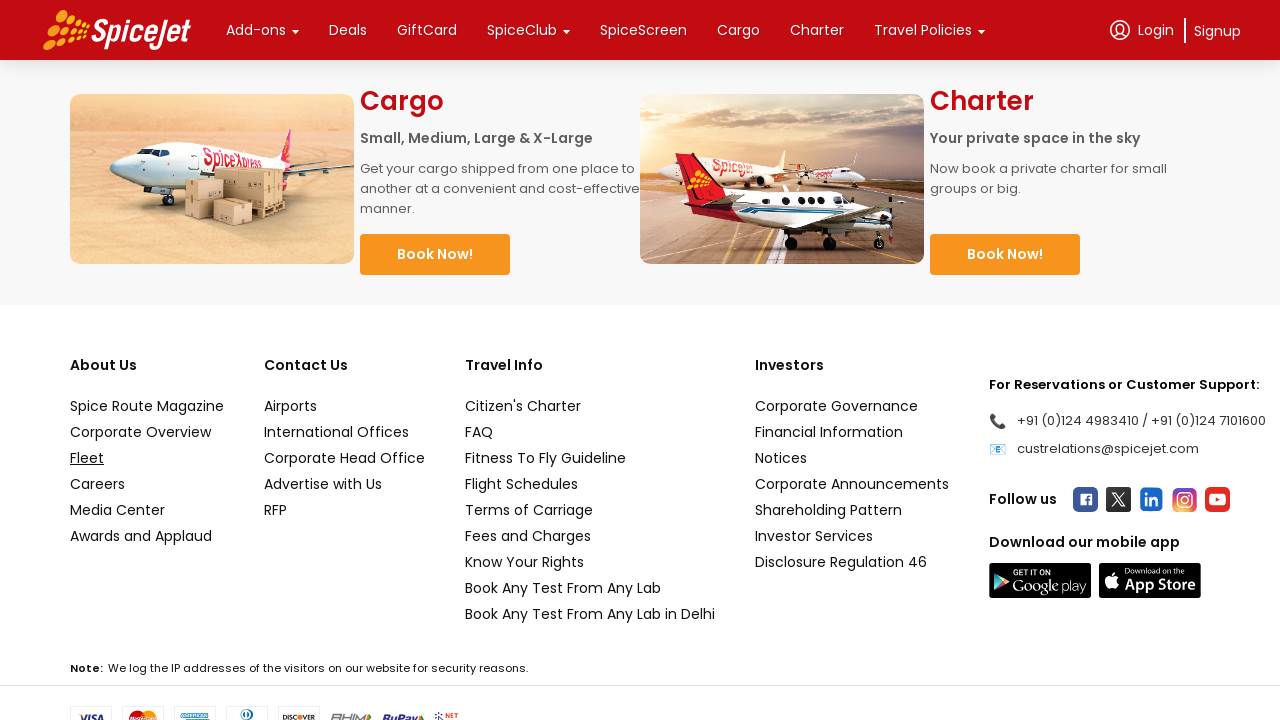